Tests dropdown selection functionality by selecting an option from a dropdown menu on the automation practice page

Starting URL: https://rahulshettyacademy.com/AutomationPractice/

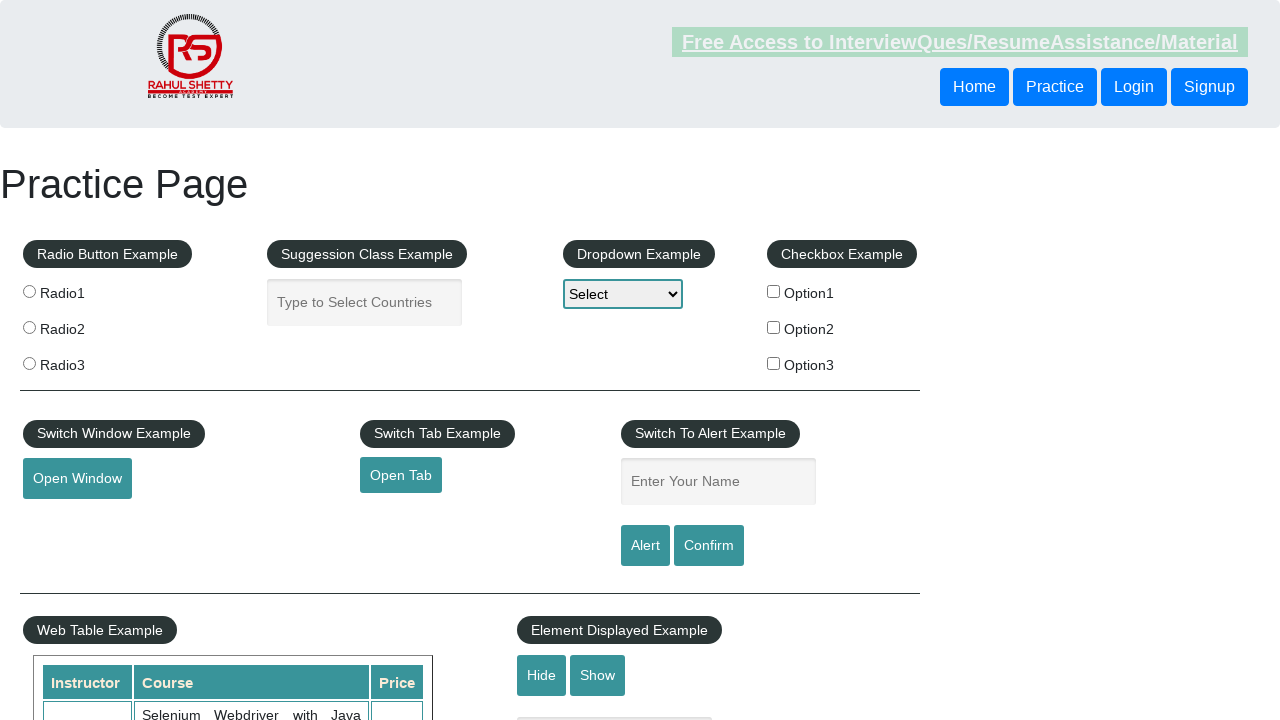

Selected 'option2' from dropdown menu on #dropdown-class-example
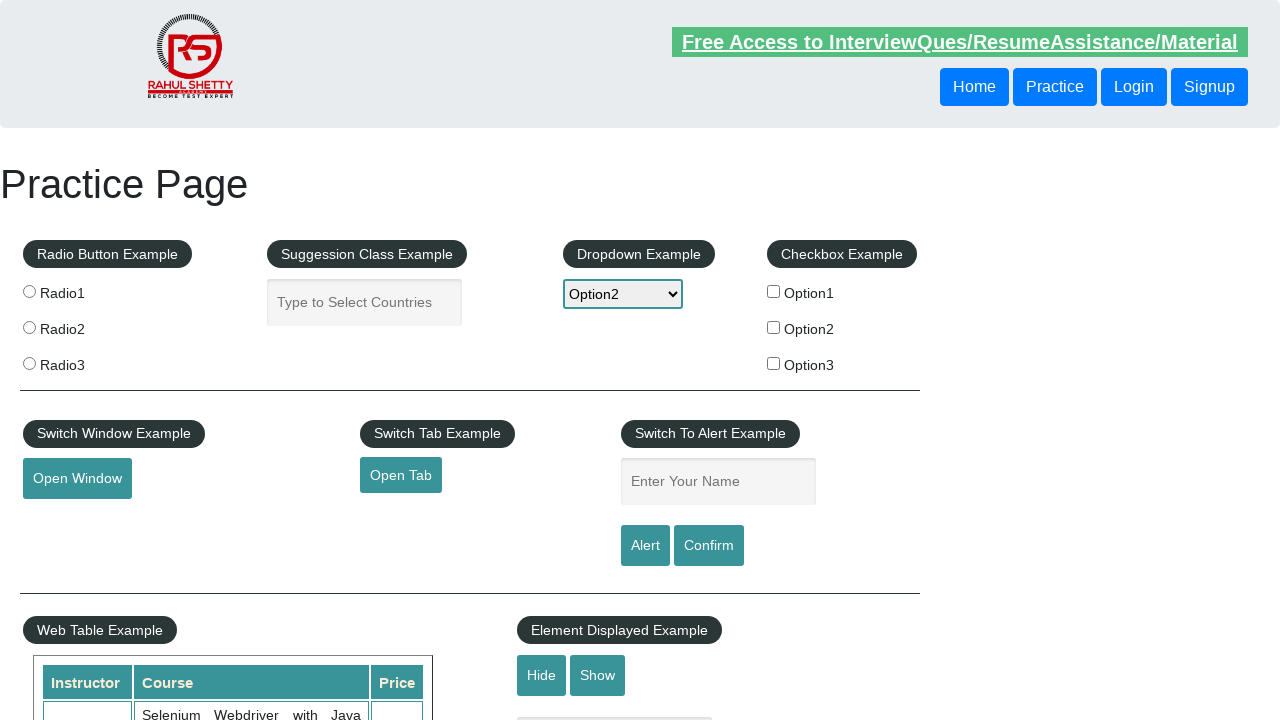

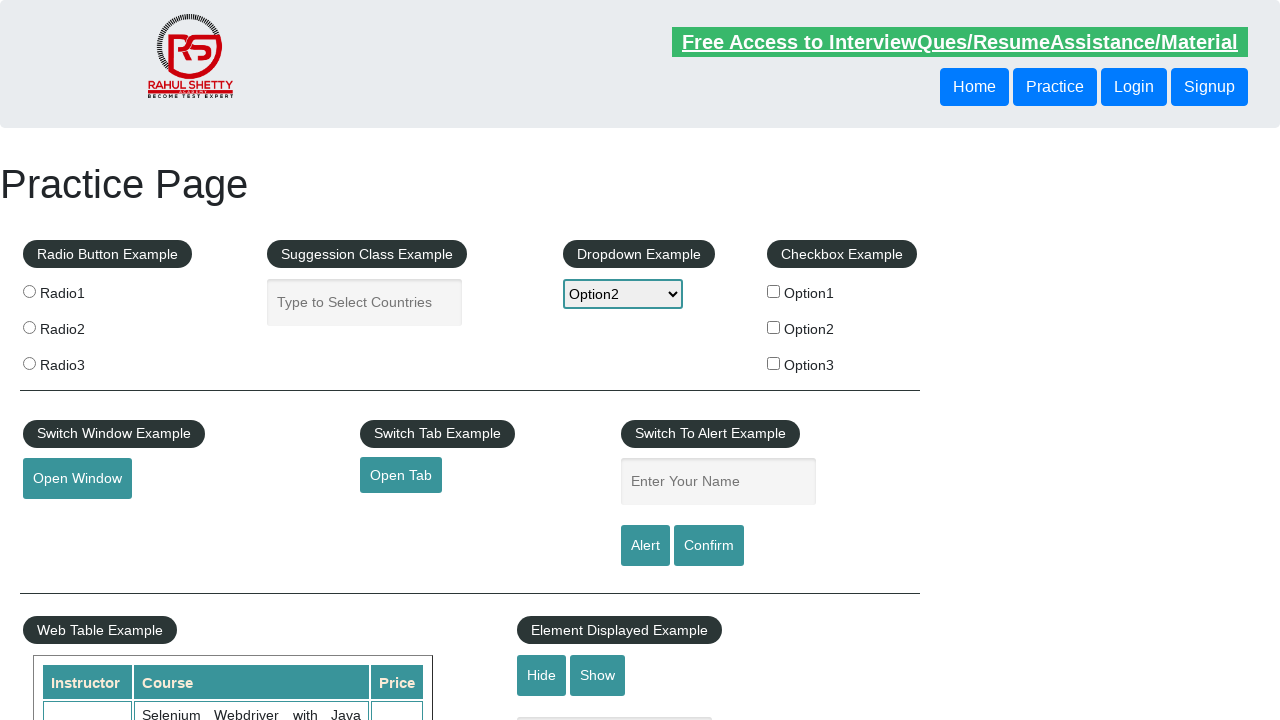